Navigates to W3Schools HTML tables page and extracts data from a static web table by iterating through all rows and columns

Starting URL: https://www.w3schools.com/html/html_tables.asp

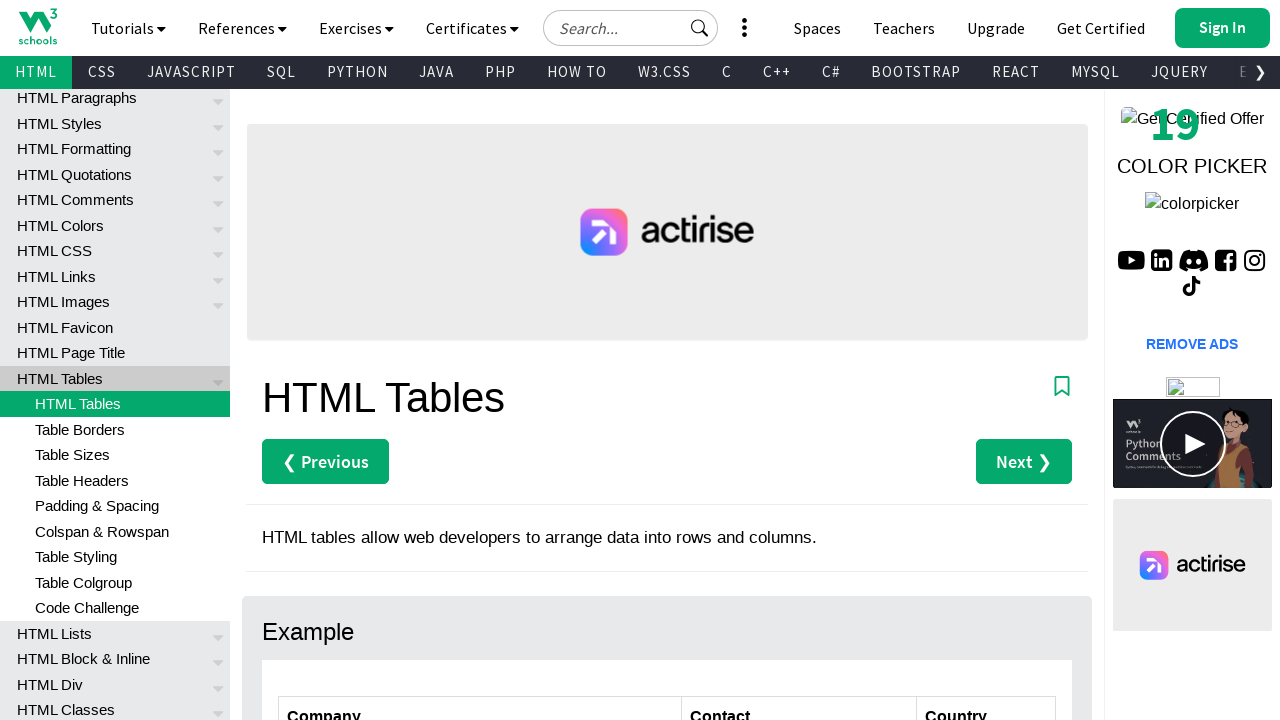

Navigated to W3Schools HTML tables page
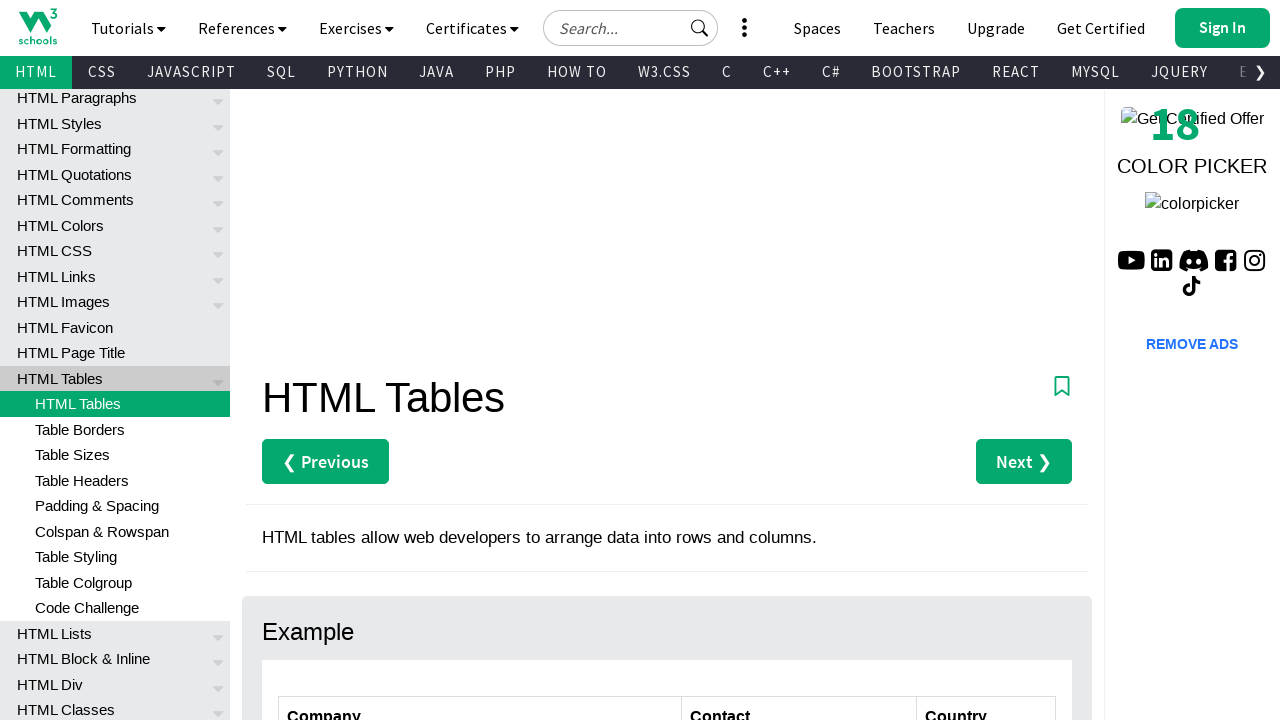

Customers table loaded and became visible
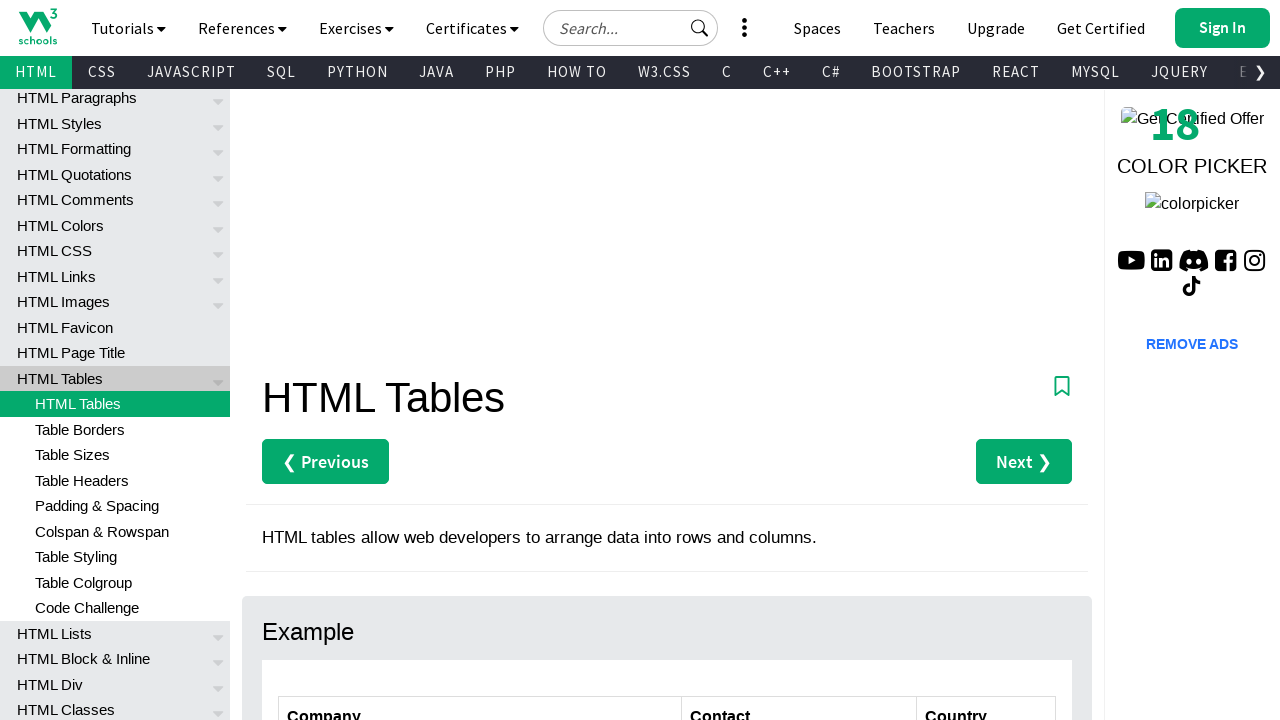

Extracted row count from customers table: 7 rows
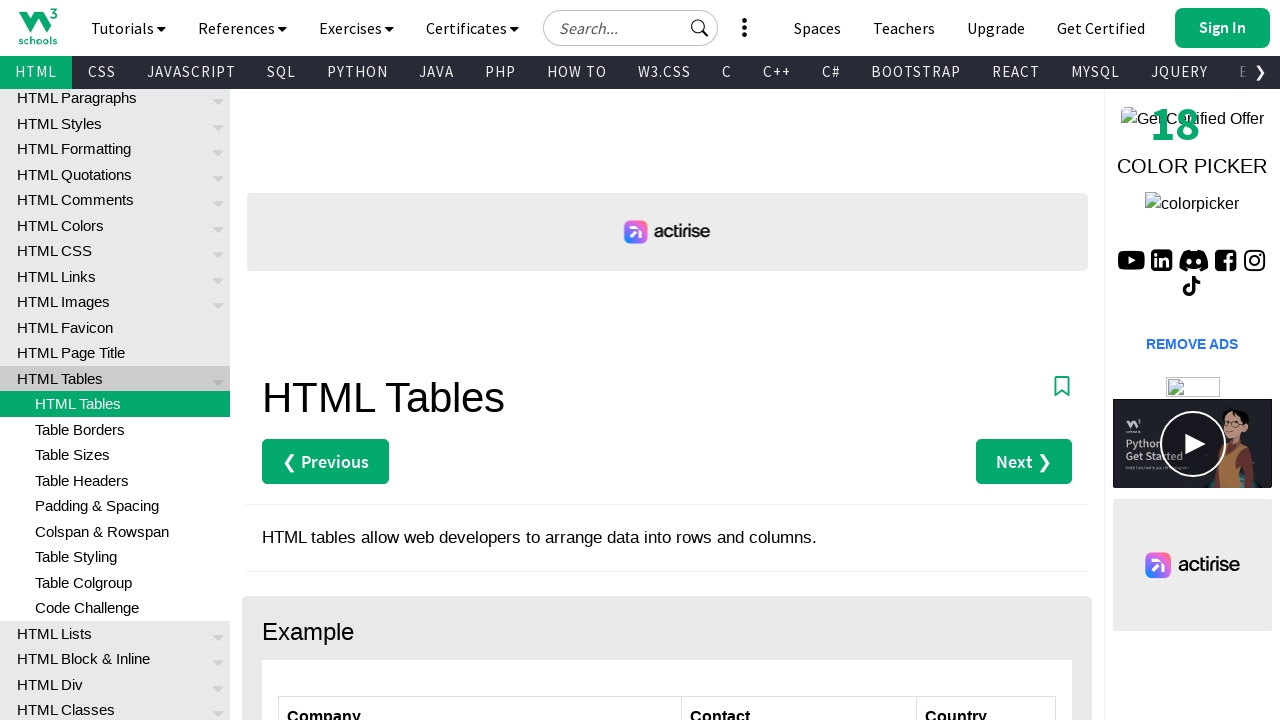

Extracted data from column 1 (Company names) of customers table
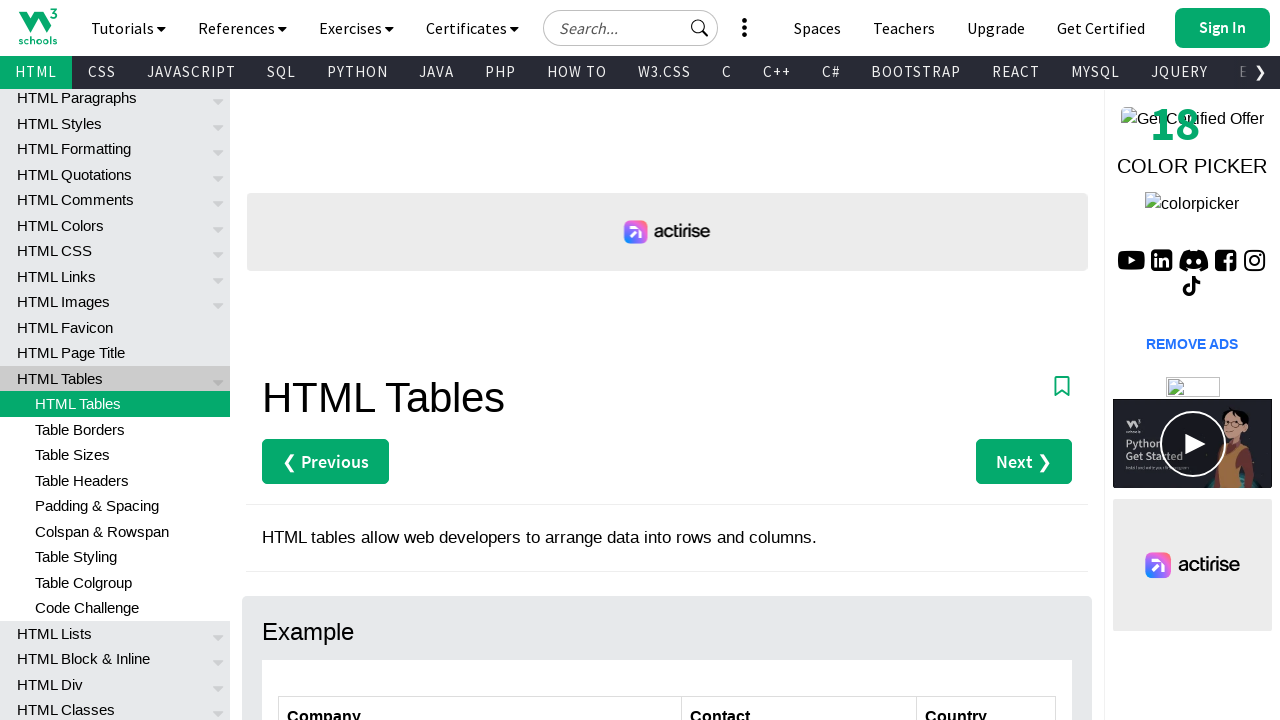

Extracted data from column 2 (Contact names) of customers table
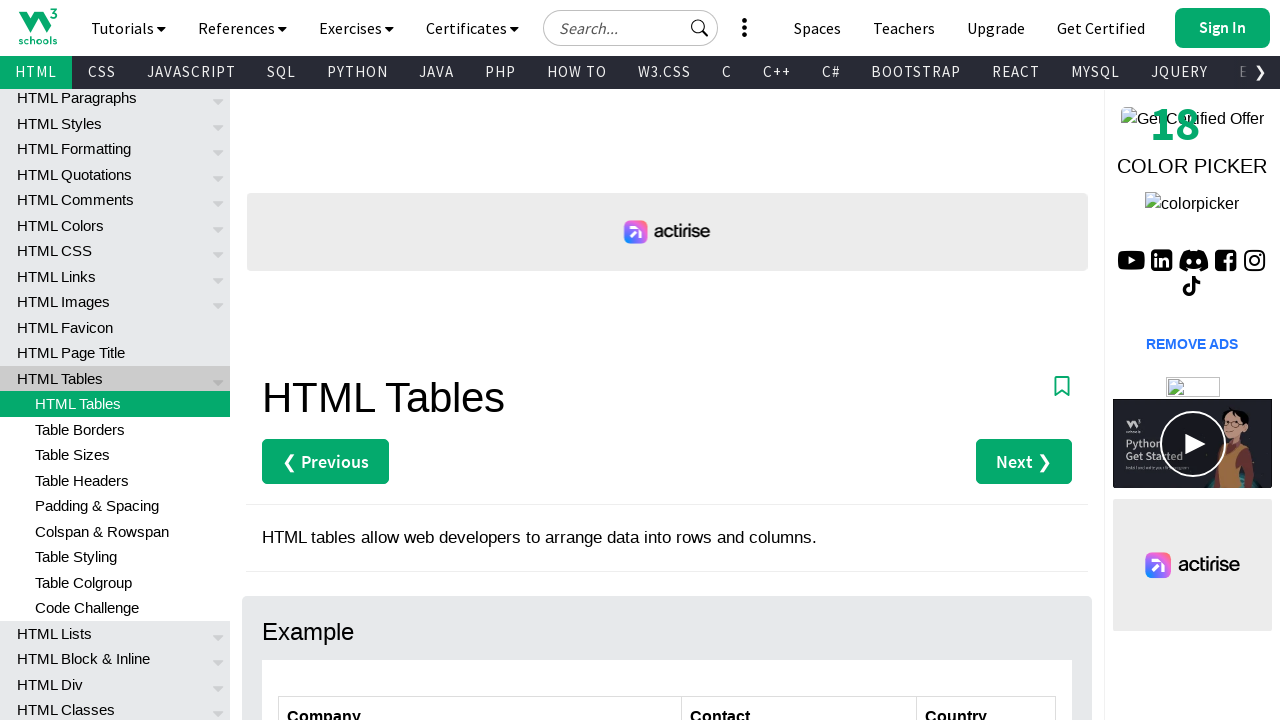

Extracted data from column 3 (Country) of customers table
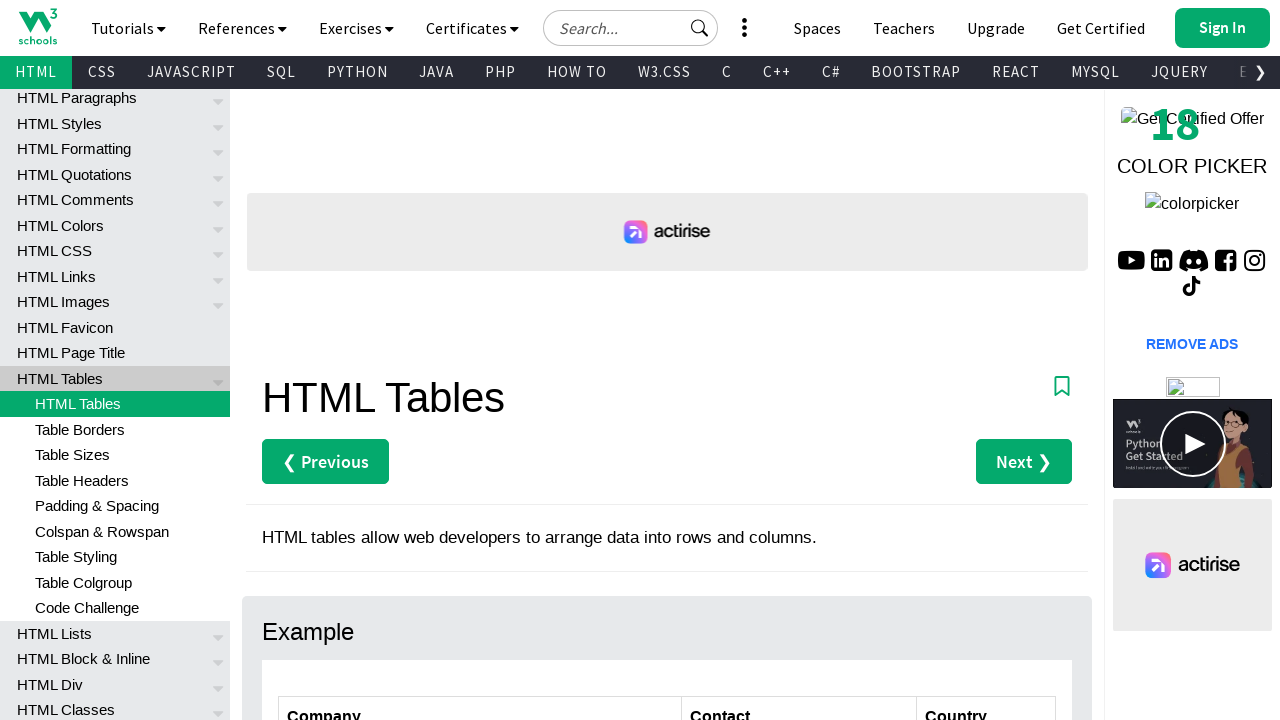

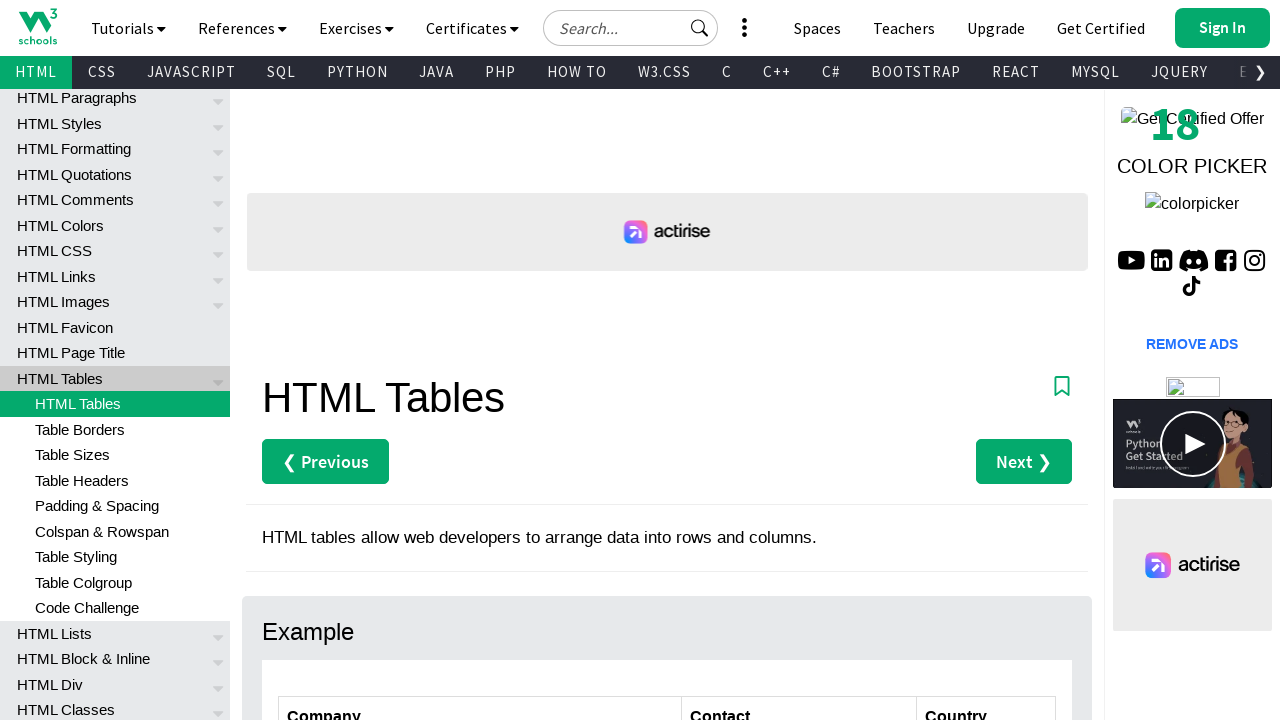